Tests the autocomplete input field on a practice automation page by entering a search term and waiting for the element to be available.

Starting URL: https://www.rahulshettyacademy.com/AutomationPractice/

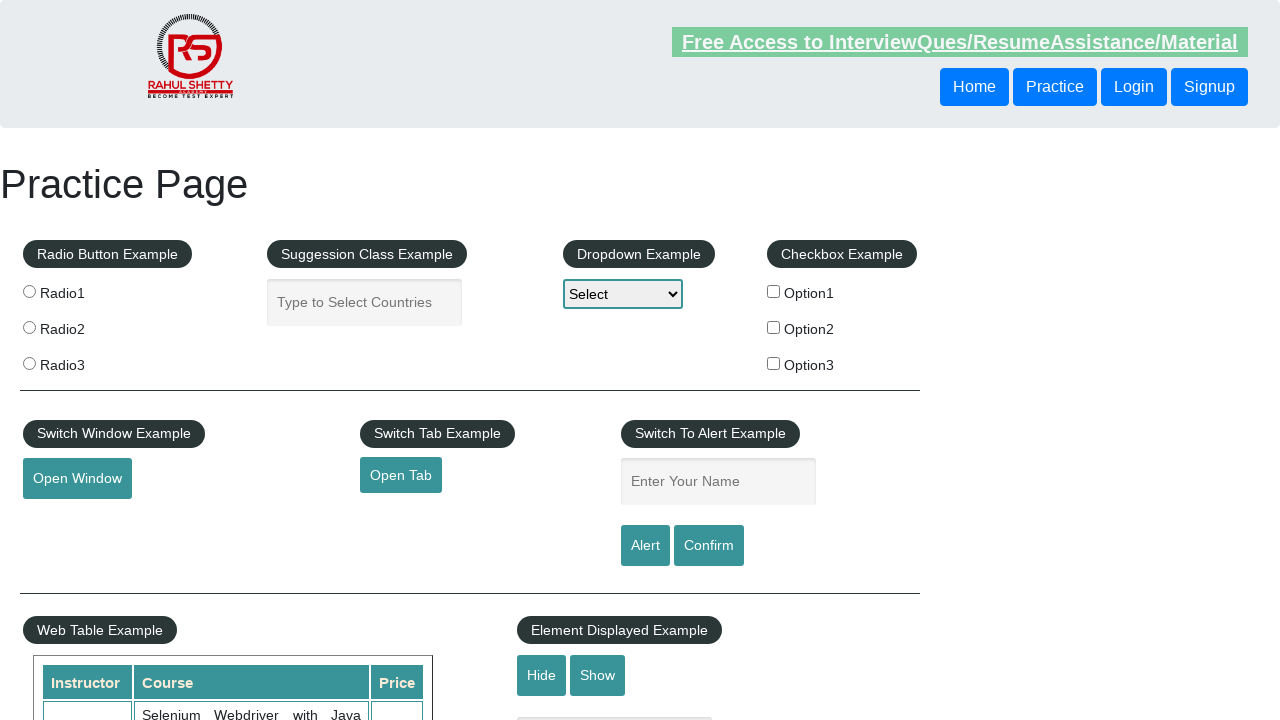

Navigated to Rahul Shetty Academy automation practice page
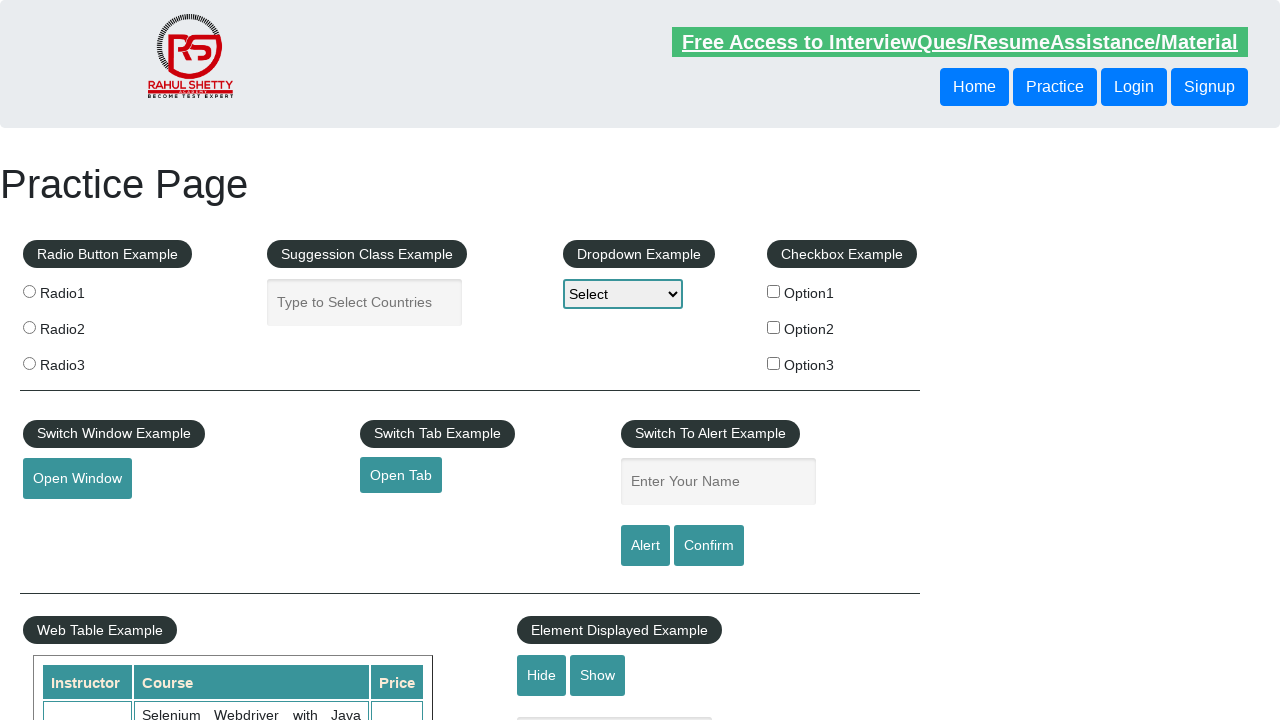

Autocomplete input field is now available
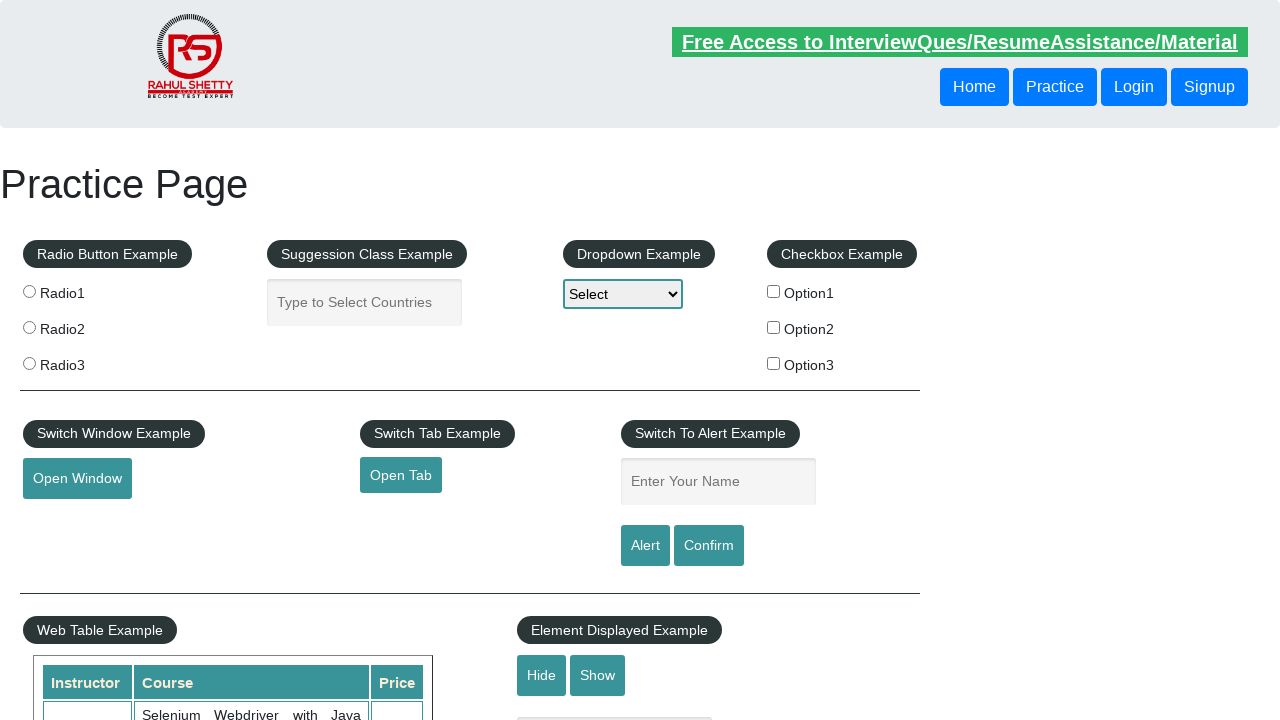

Filled autocomplete input field with 'india' on #autocomplete
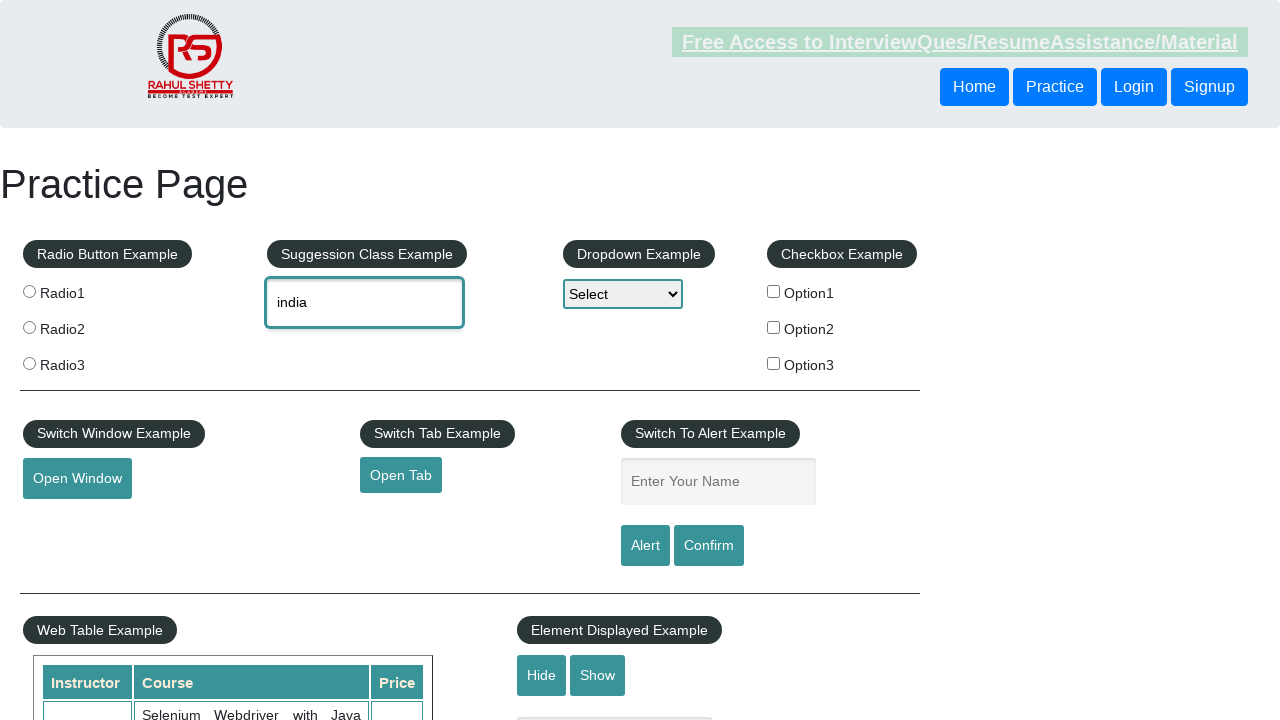

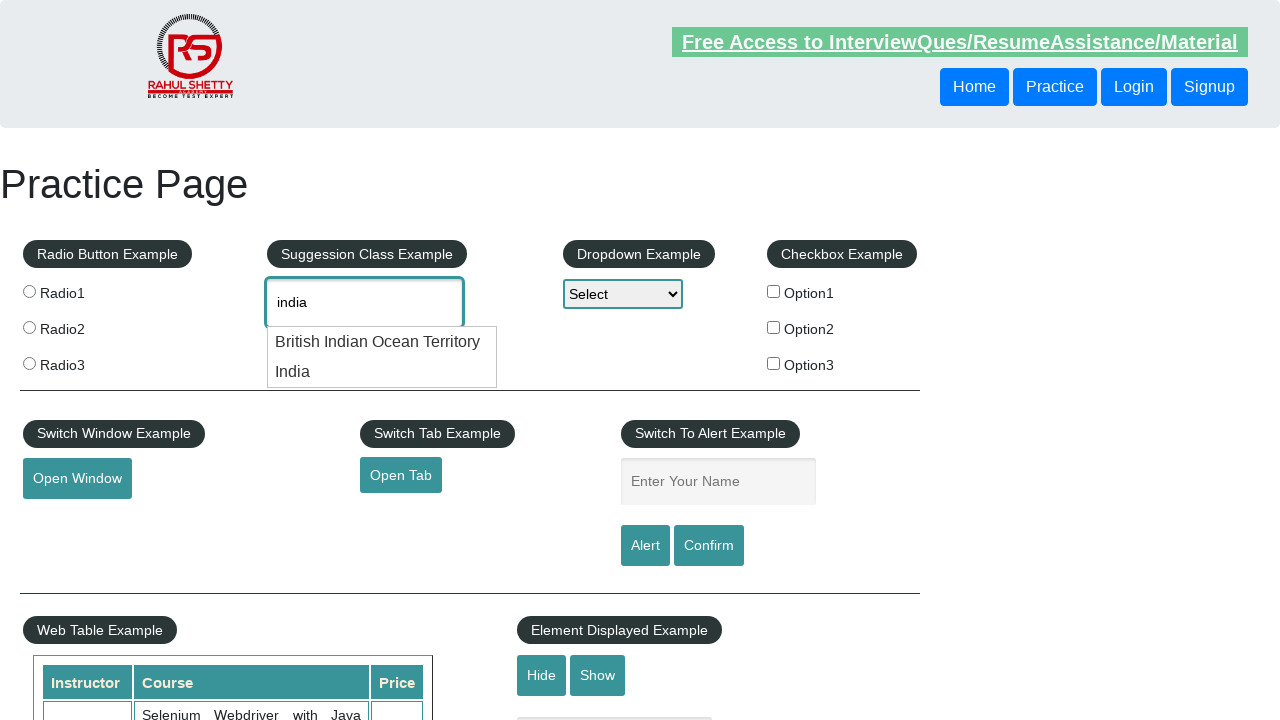